Tests navigating to the Dropdown page and locating the dropdown element for selection

Starting URL: https://practice.cydeo.com

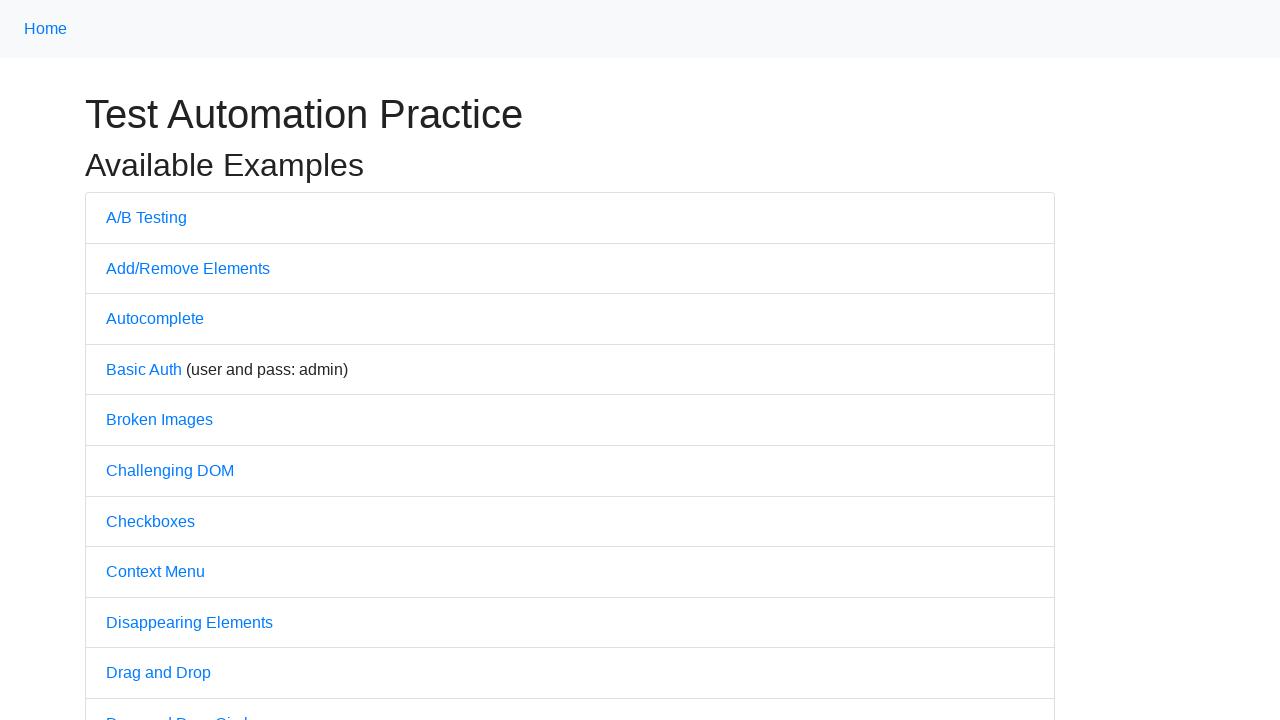

Navigated to practice.cydeo.com home page
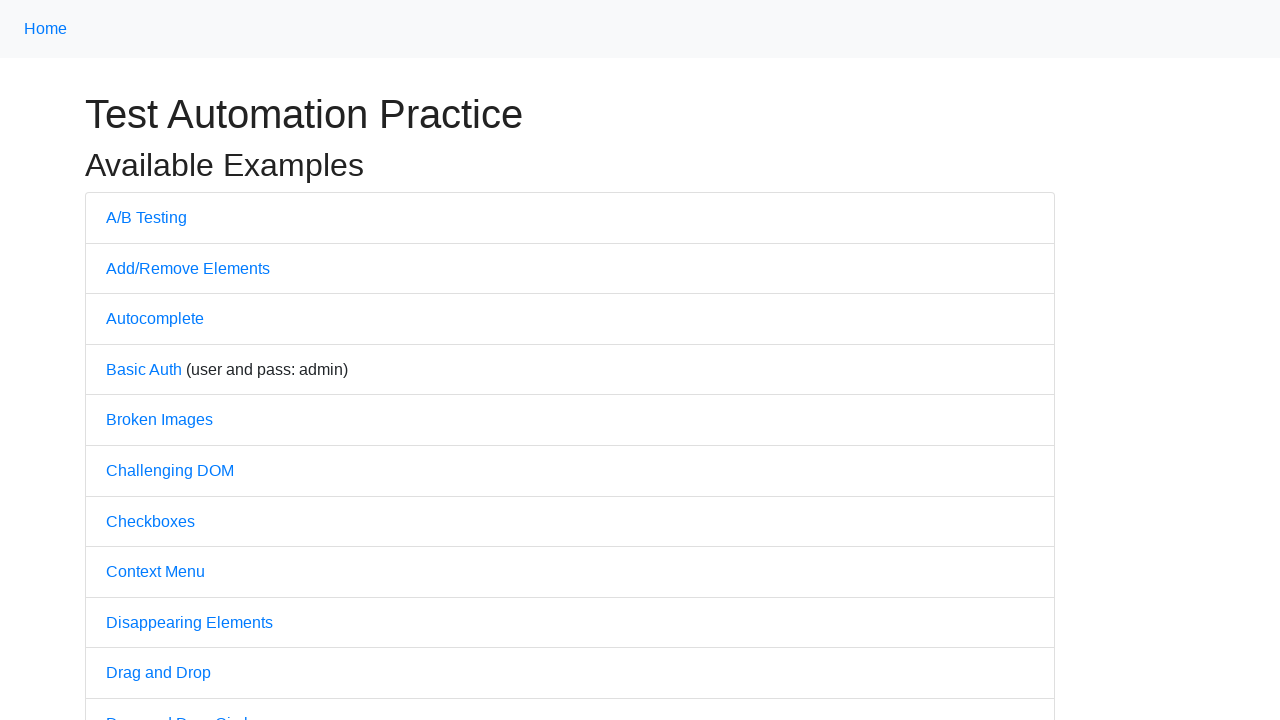

Clicked on Dropdown link at (143, 360) on text='Dropdown'
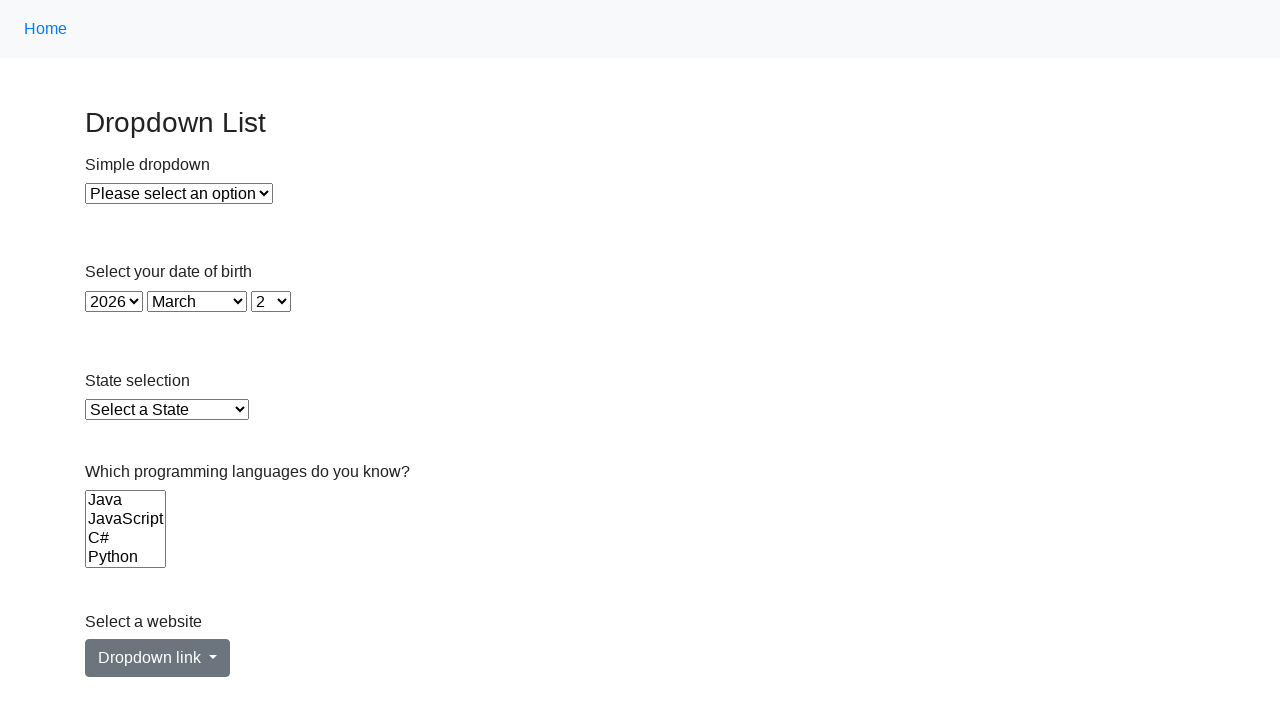

Located dropdown element with selector 'select#dropdown'
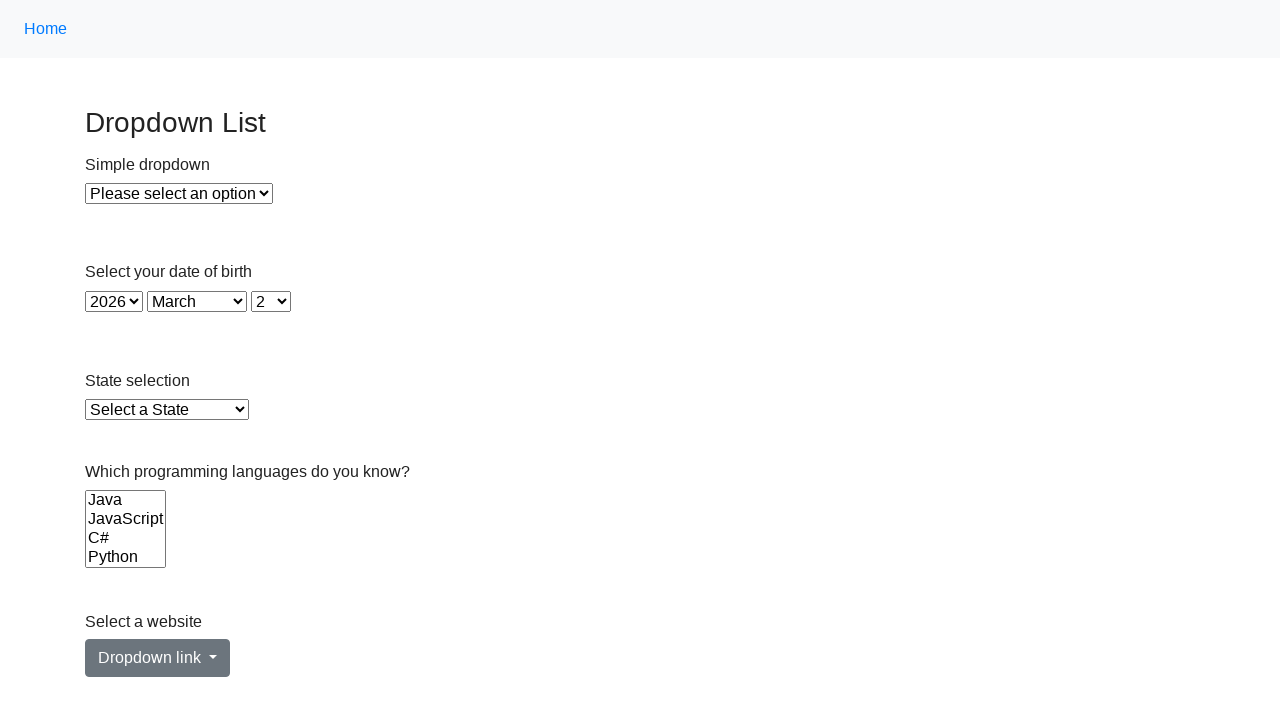

Waited for dropdown element to be visible
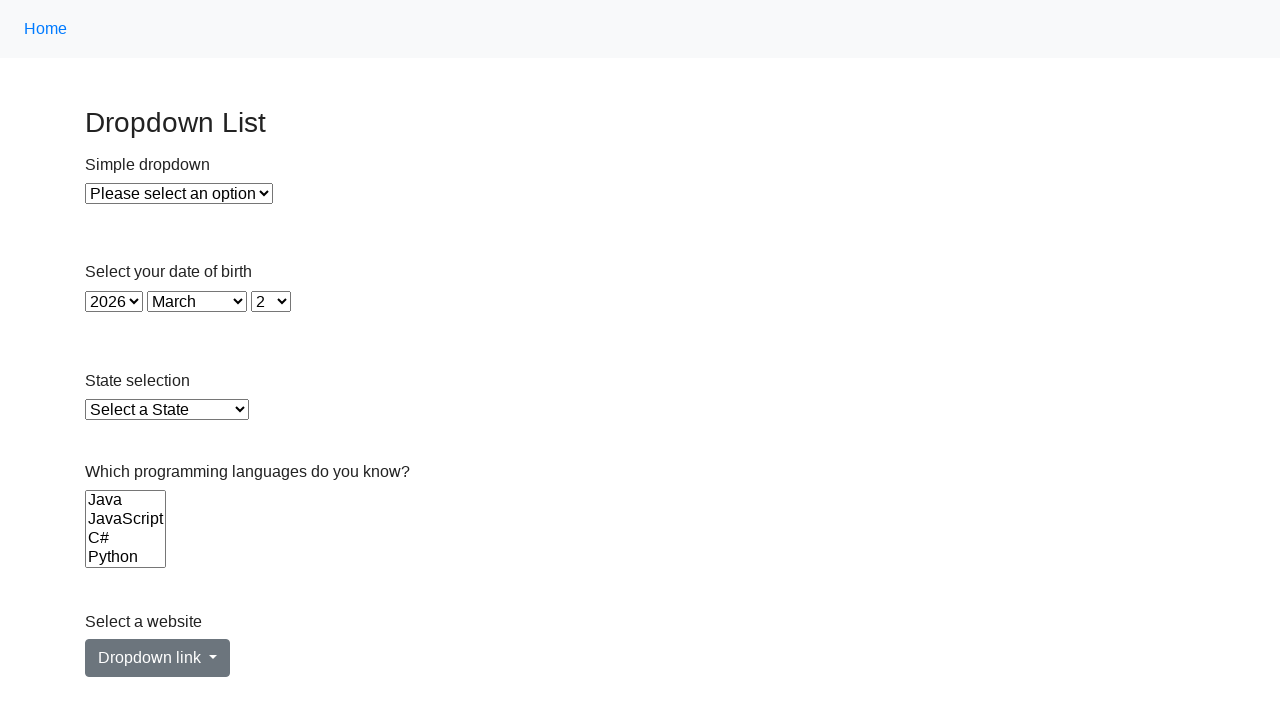

Selected 'Option 1' from dropdown using select_option method on select#dropdown
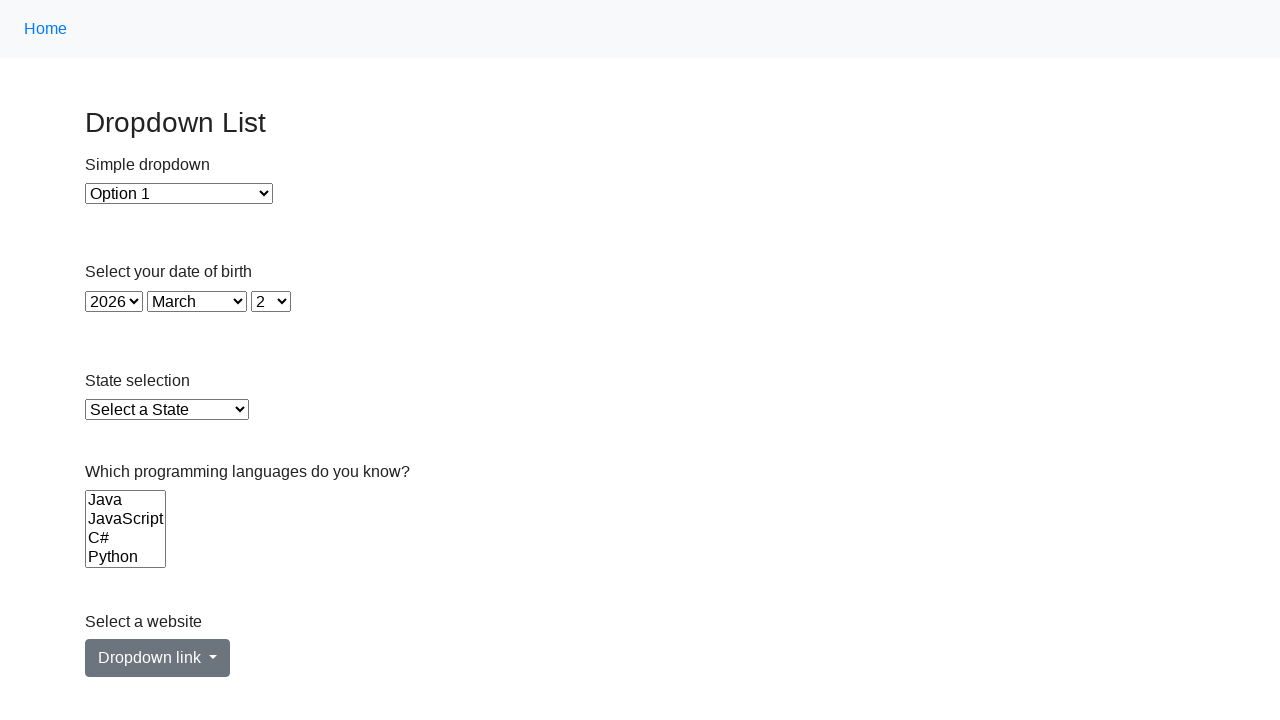

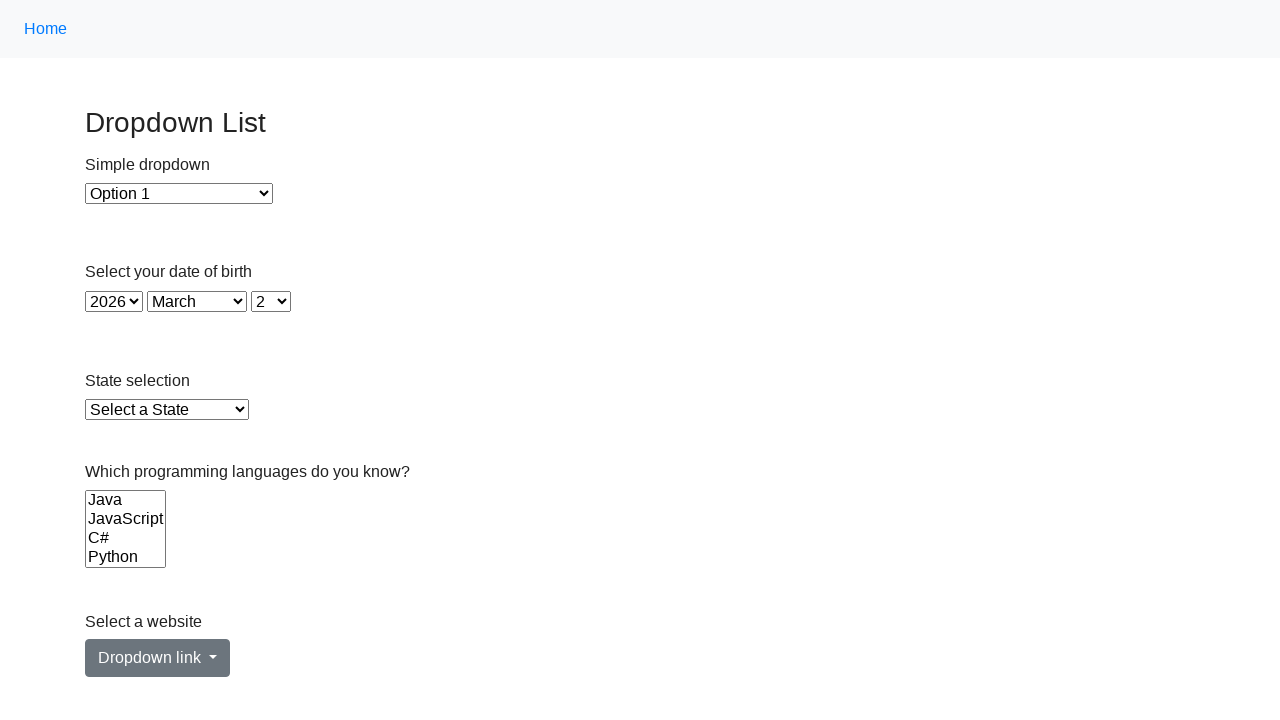